Tests JavaScript alerts by triggering and handling different types of alerts

Starting URL: https://the-internet.herokuapp.com/javascript_alerts

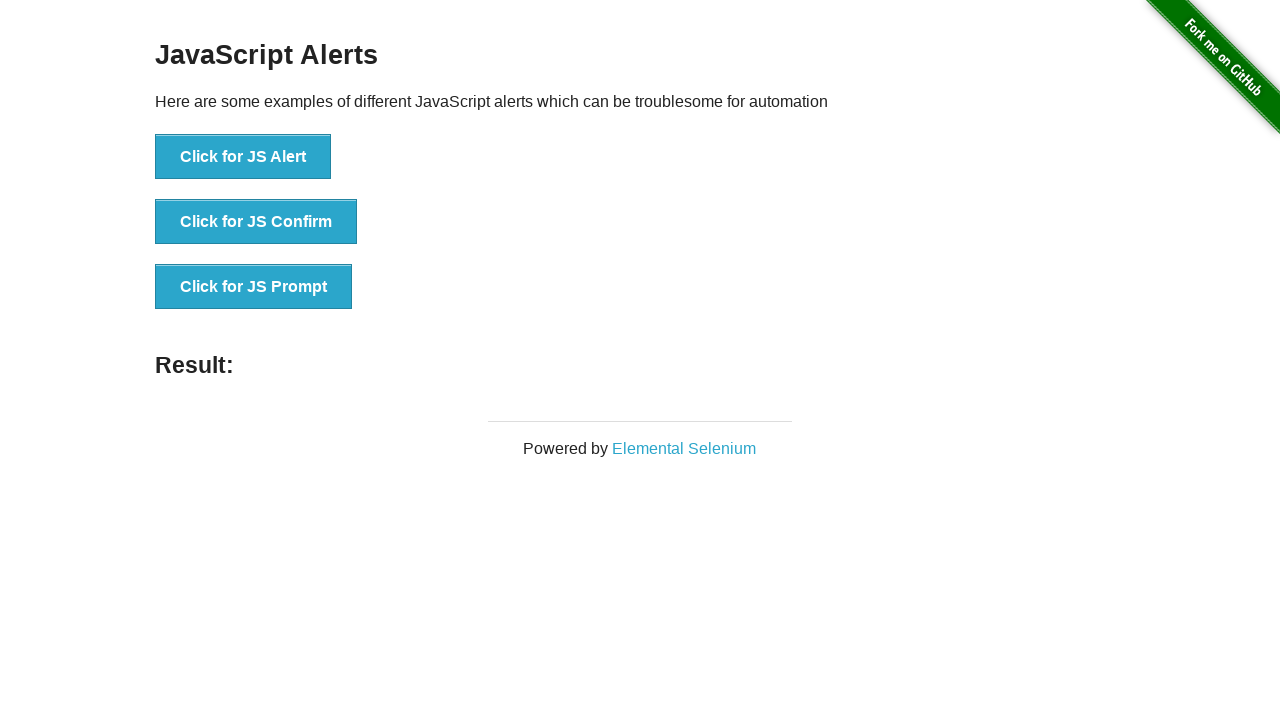

Set up dialog handler to accept alerts
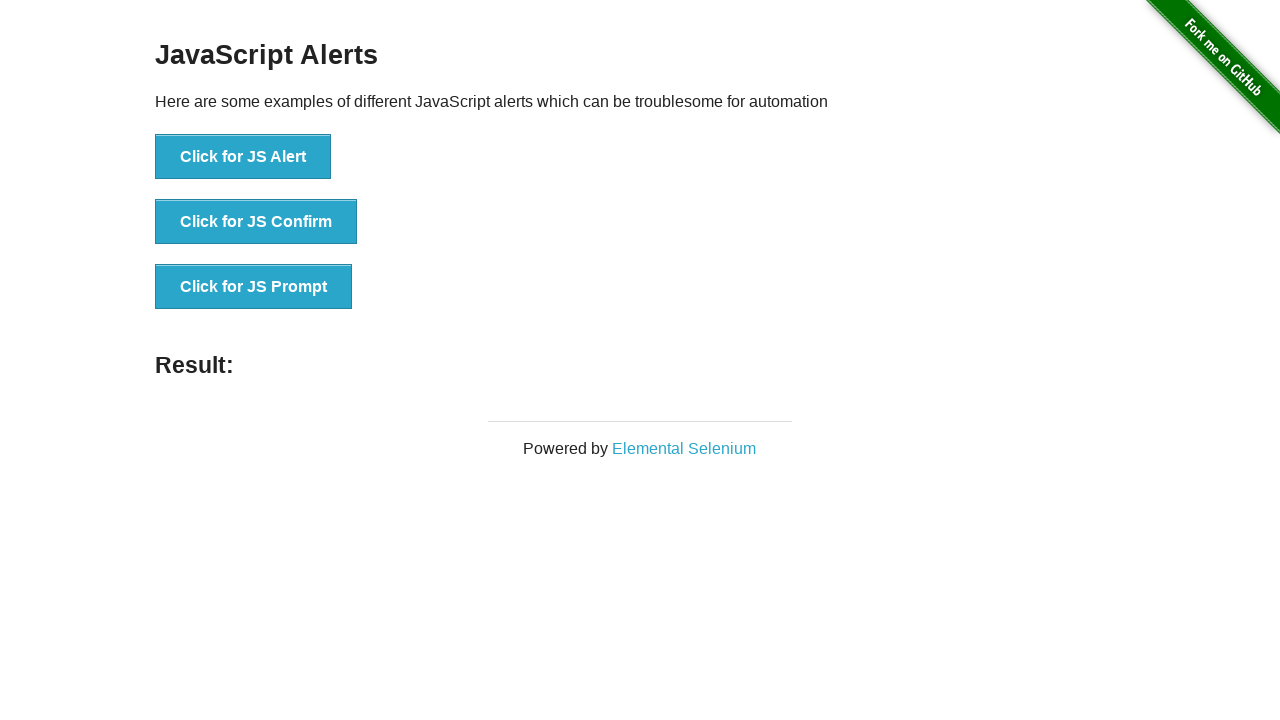

Clicked button to trigger JavaScript alert at (243, 157) on button[onclick='jsAlert()']
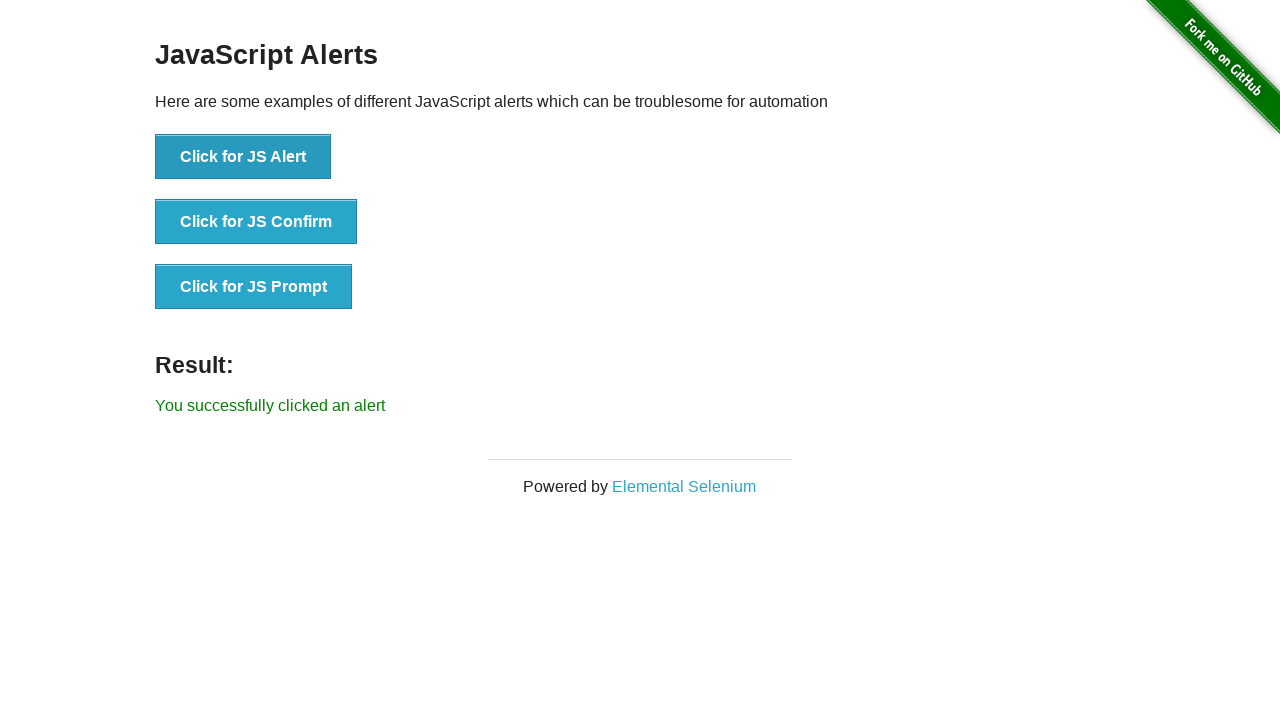

Clicked button to trigger JavaScript confirm dialog at (256, 222) on button[onclick='jsConfirm()']
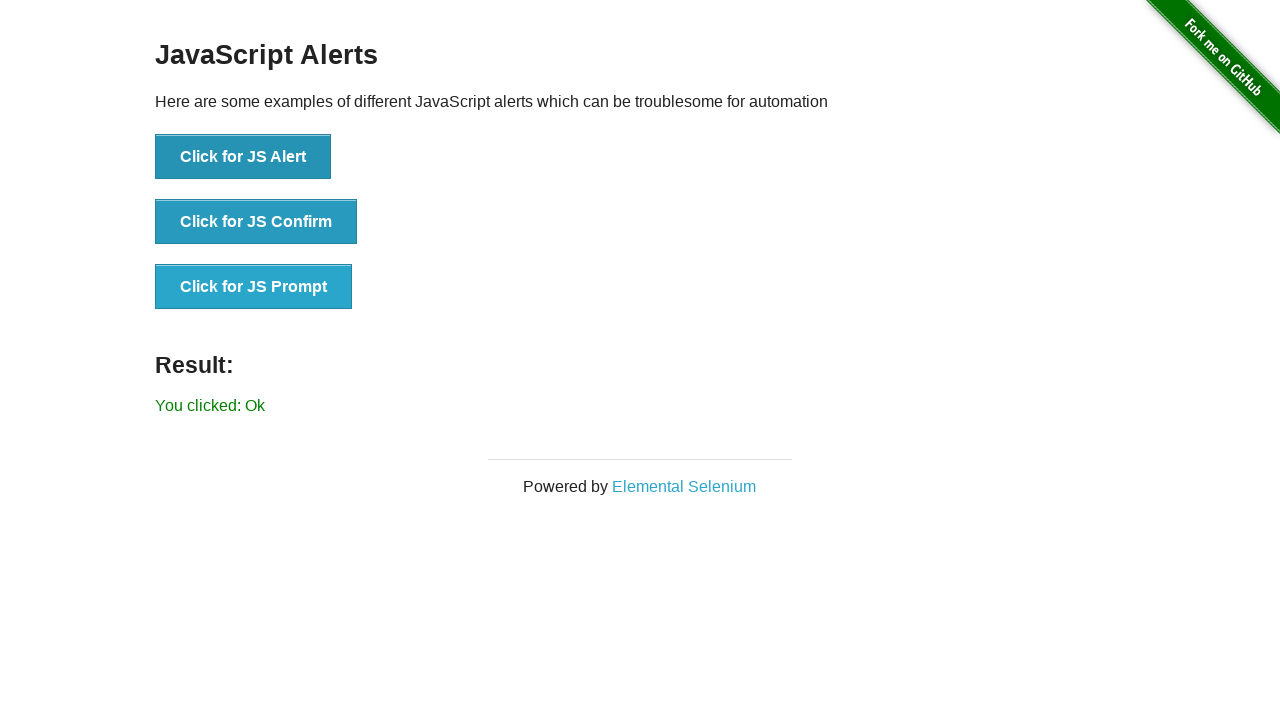

Set up dialog handler to accept prompt with 'Test input'
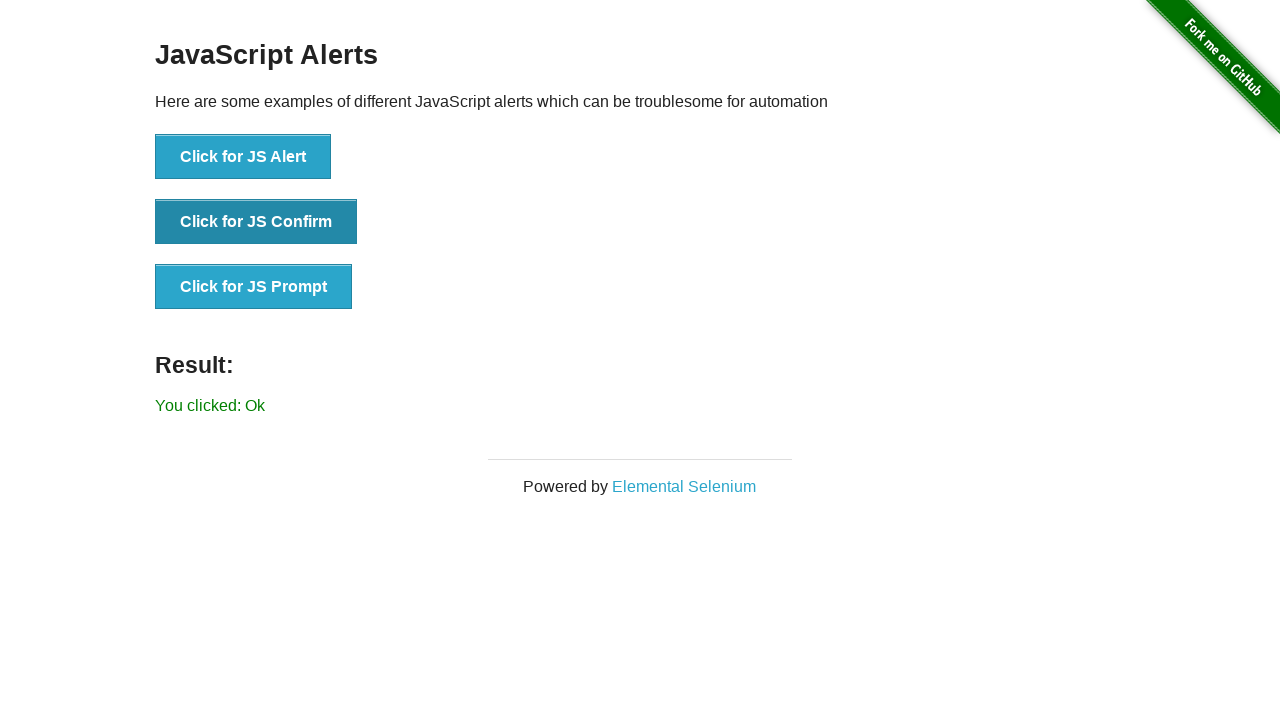

Clicked button to trigger JavaScript prompt dialog at (254, 287) on button[onclick='jsPrompt()']
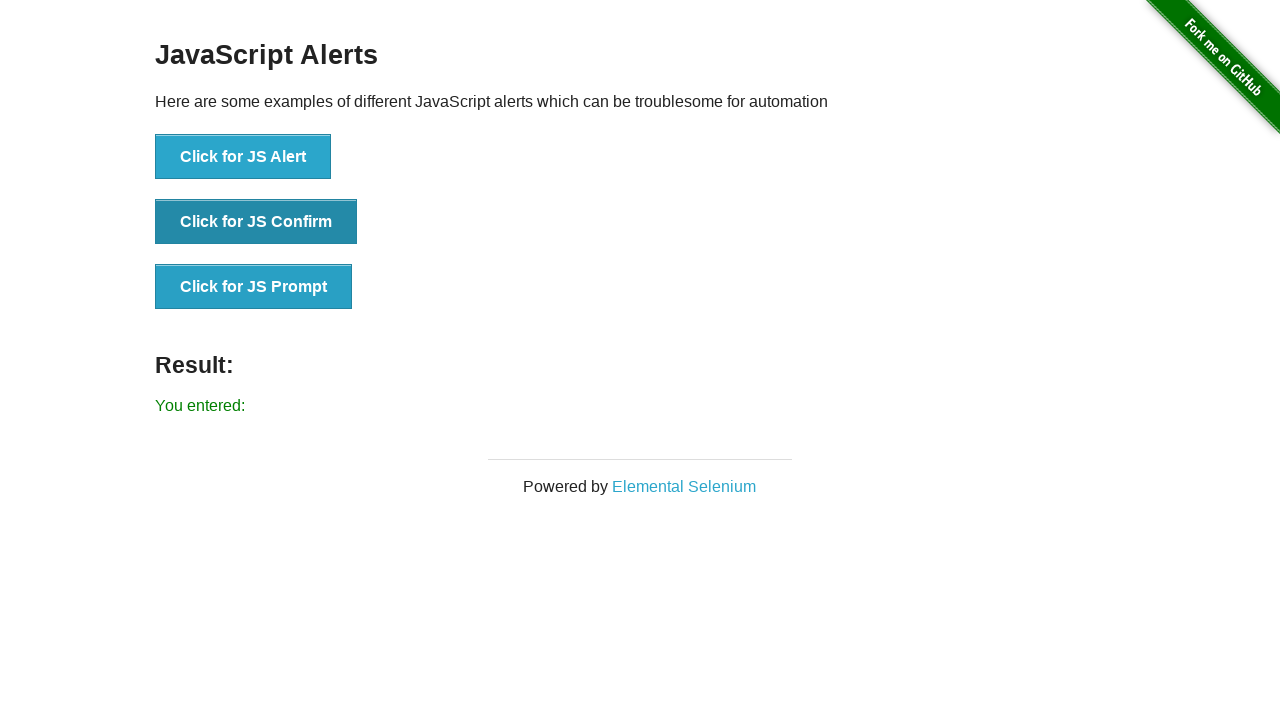

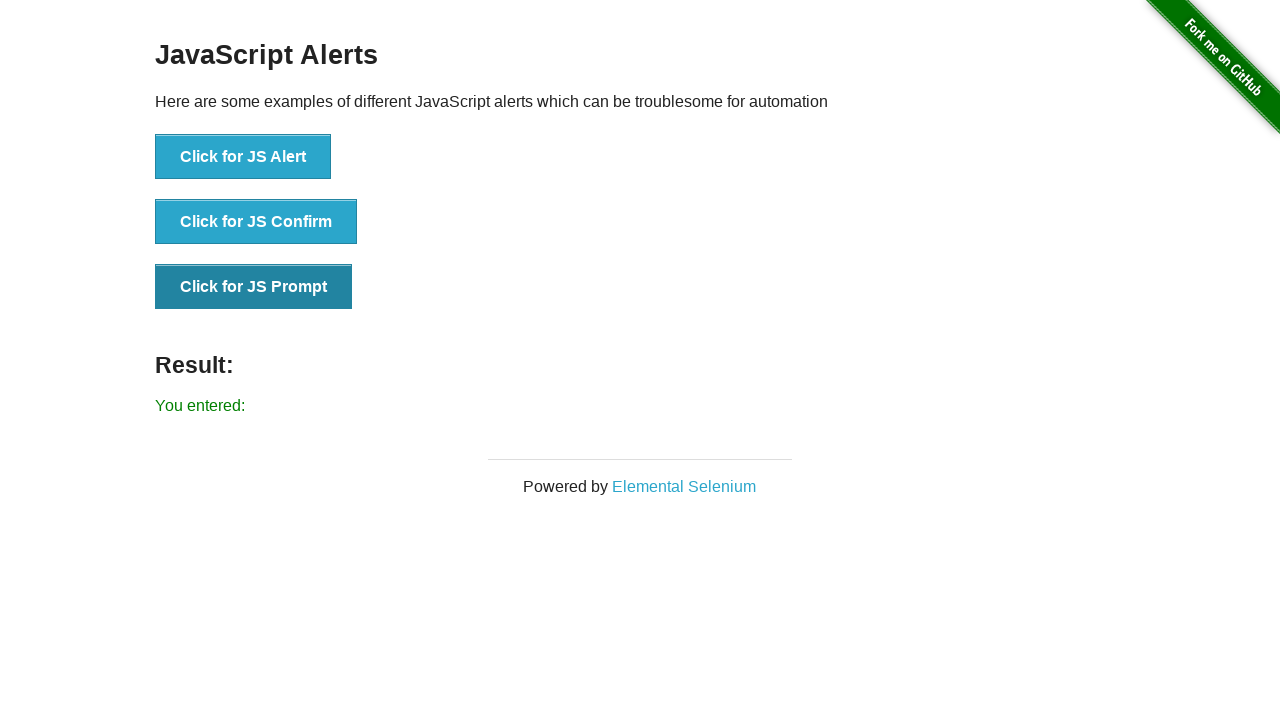